Tests the todo list functionality on the AngularJS homepage by adding a new todo item and verifying it was added correctly

Starting URL: https://angularjs.org

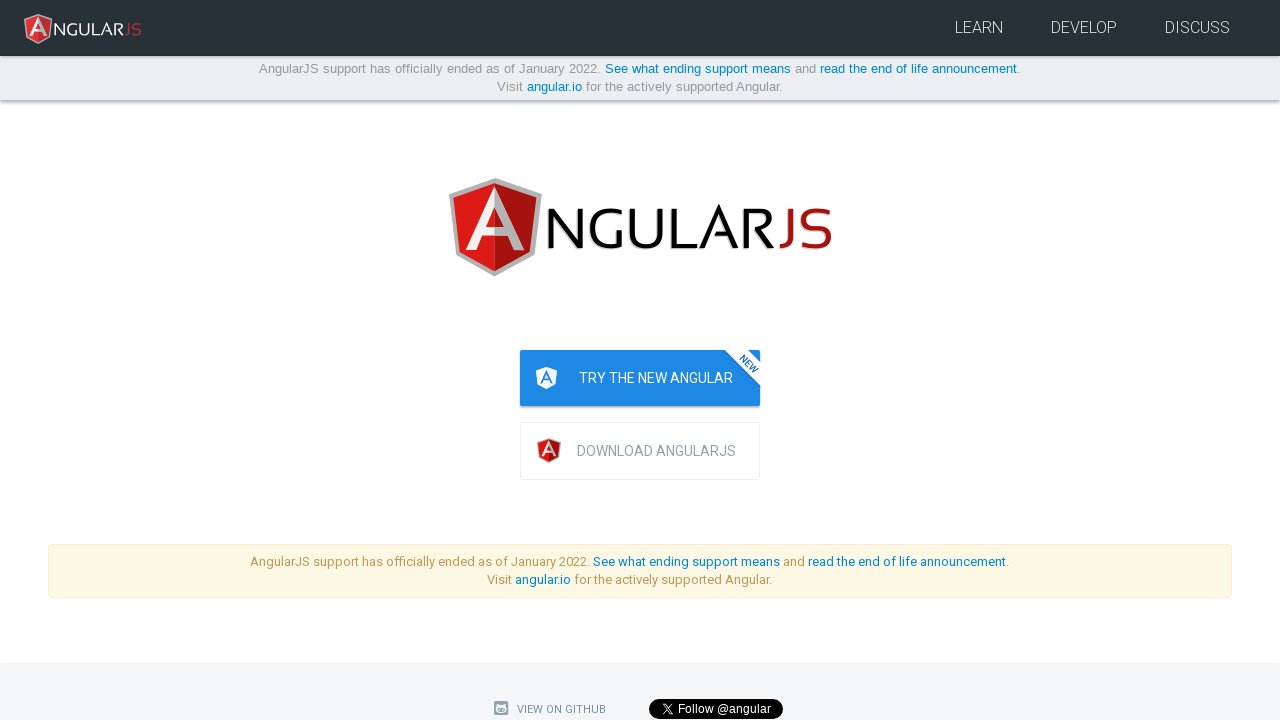

Filled todo input field with 'Writing tests!!' on input[ng-model='todoList.todoText']
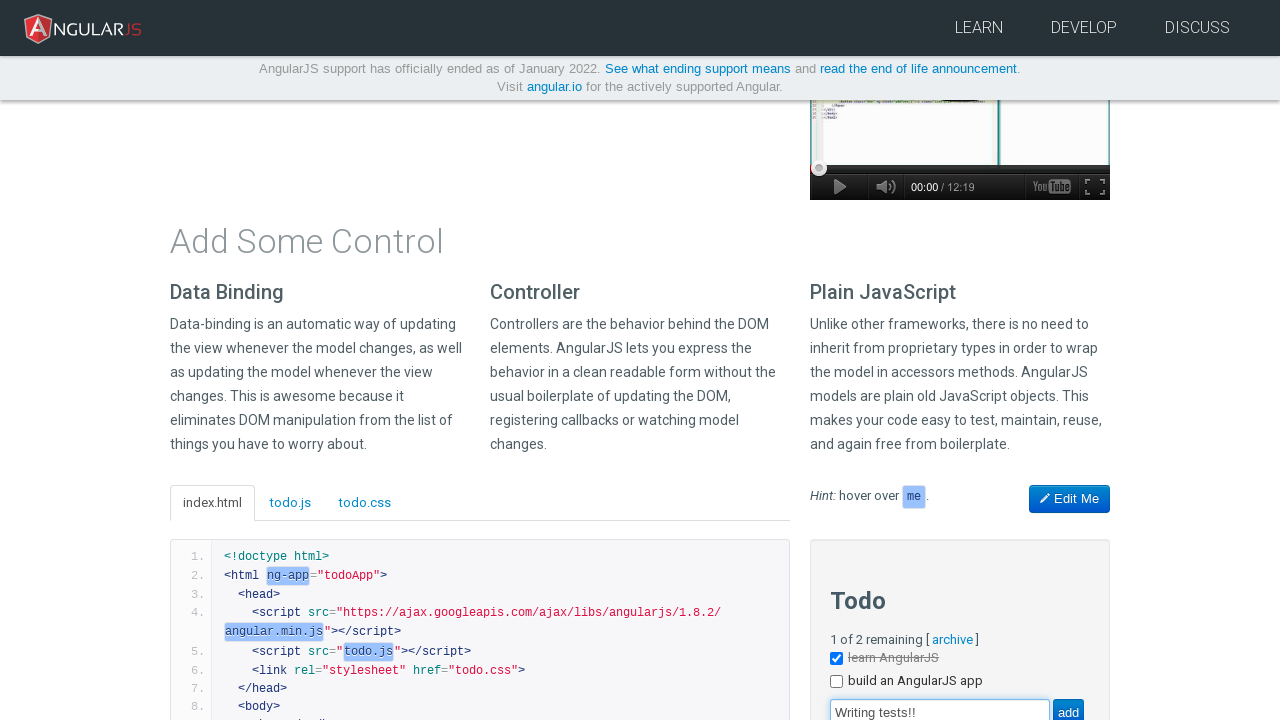

Clicked the add button to submit new todo at (1068, 706) on [value='add']
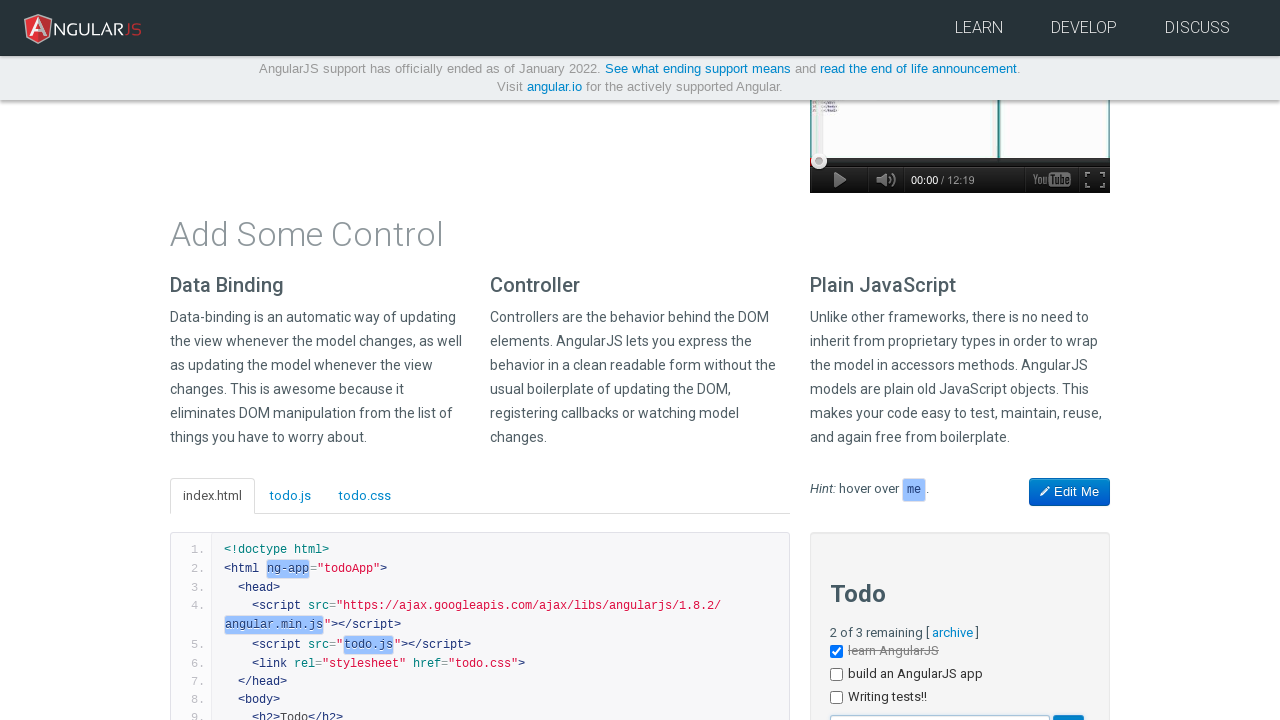

Todo list updated with new item 'Writing tests!!'
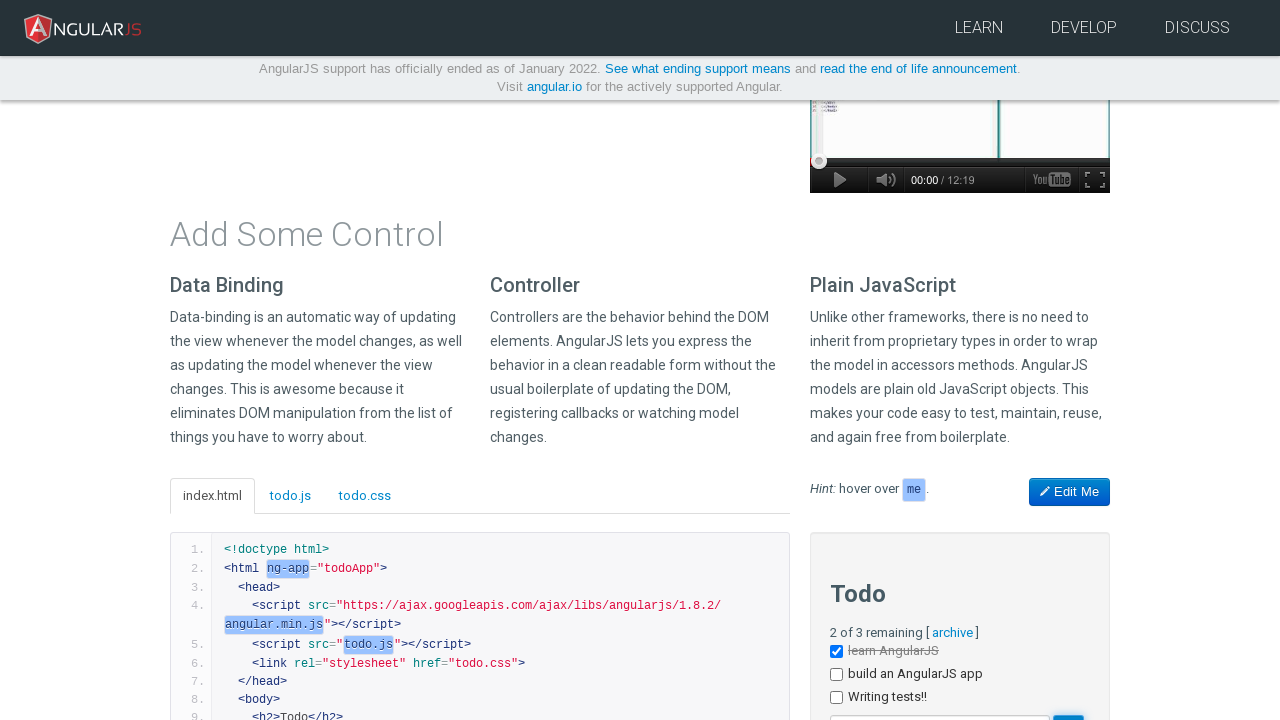

Verified that 3 todo items now exist in the list
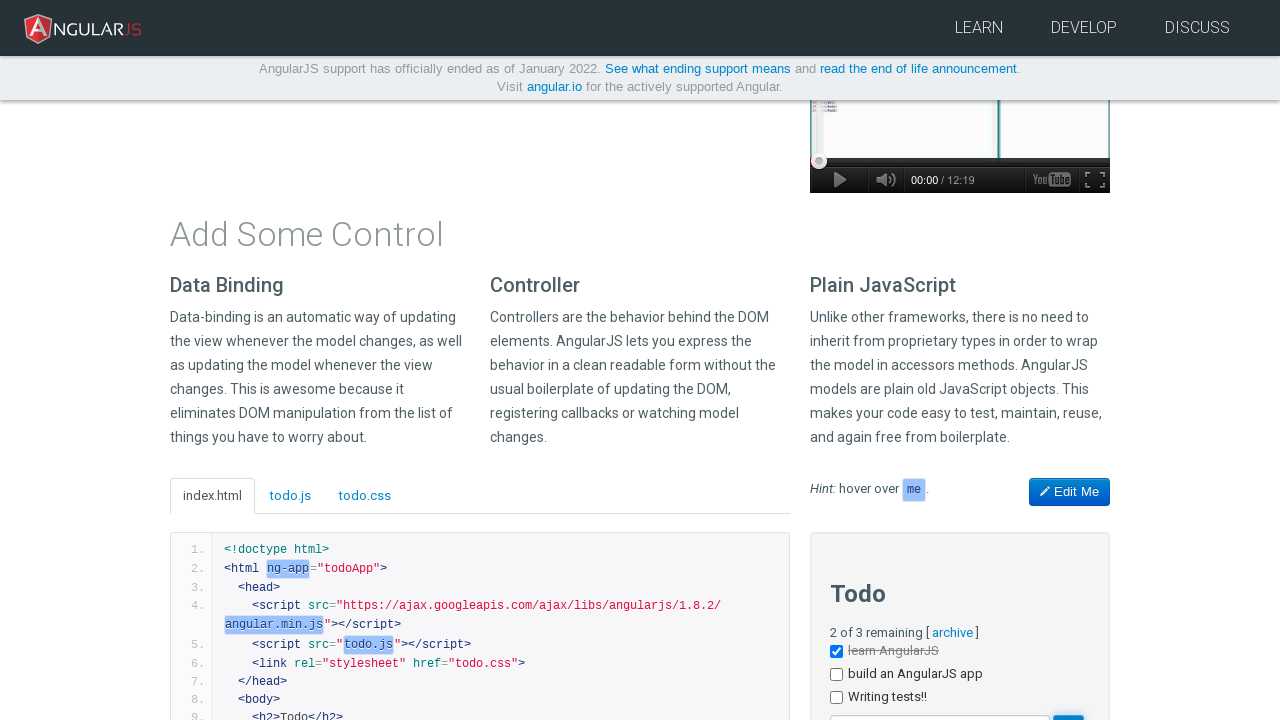

Verified the last todo item displays 'Writing tests!!'
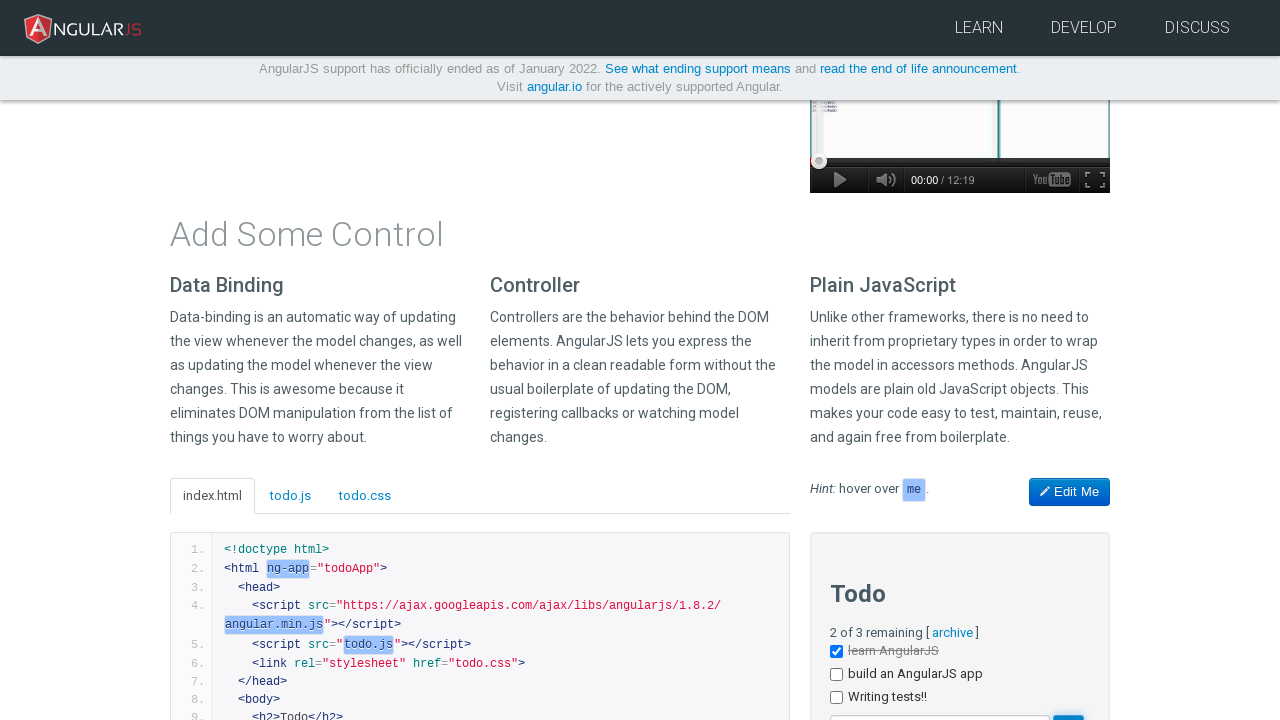

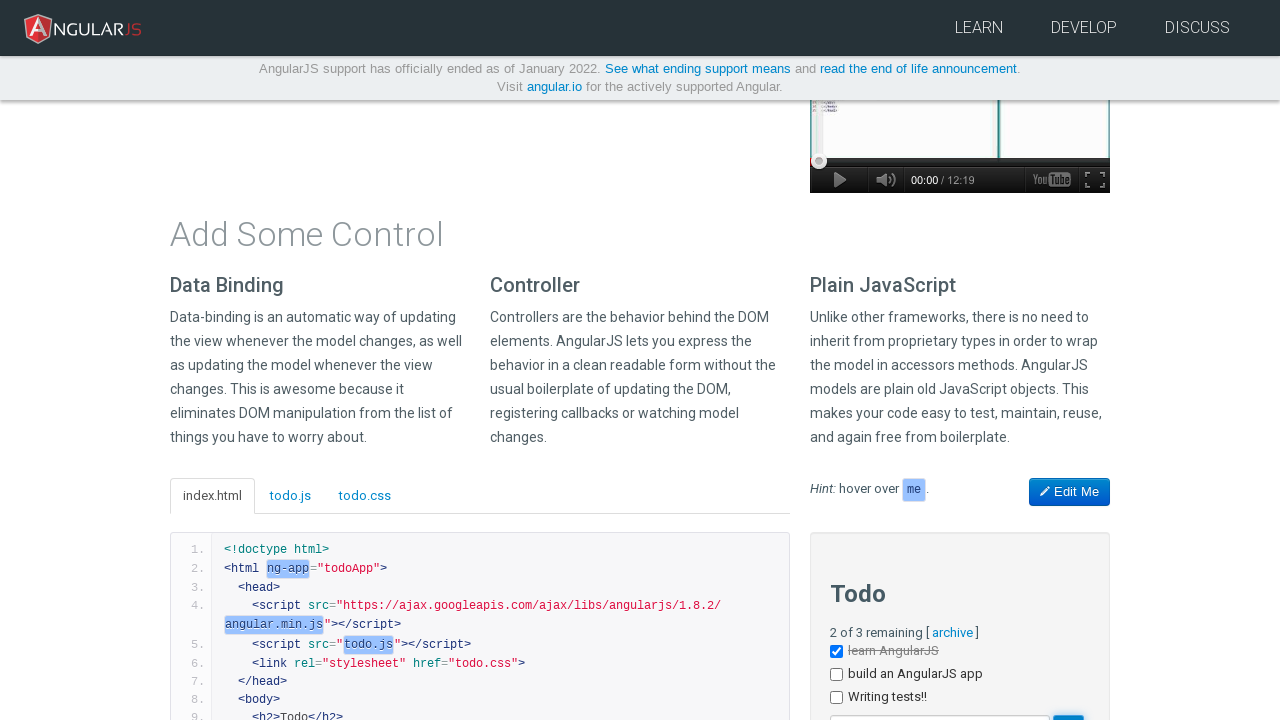